Tests hyperlink navigation by clicking on various HTTP status code links (200, 301, 404, 500) and verifying navigation to the correct pages, then returning via "here" links.

Starting URL: https://the-internet.herokuapp.com/status_codes

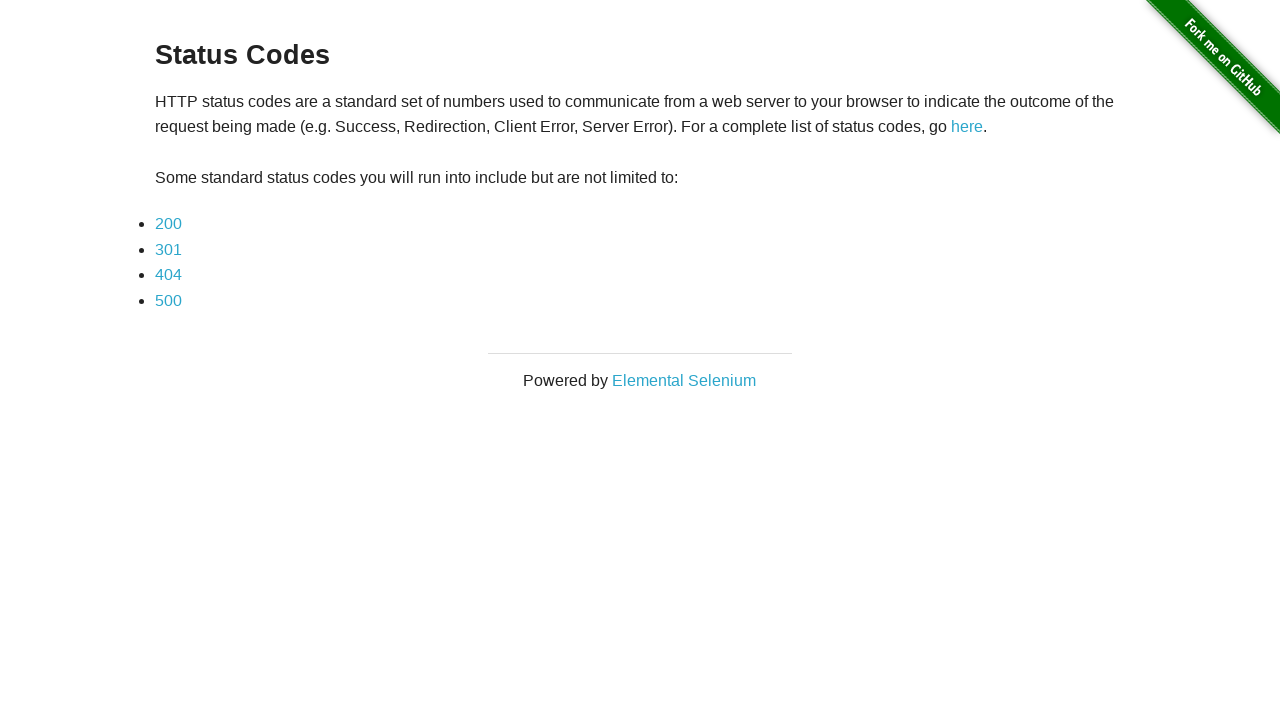

Clicked on HTTP 200 status code link at (168, 224) on text=200
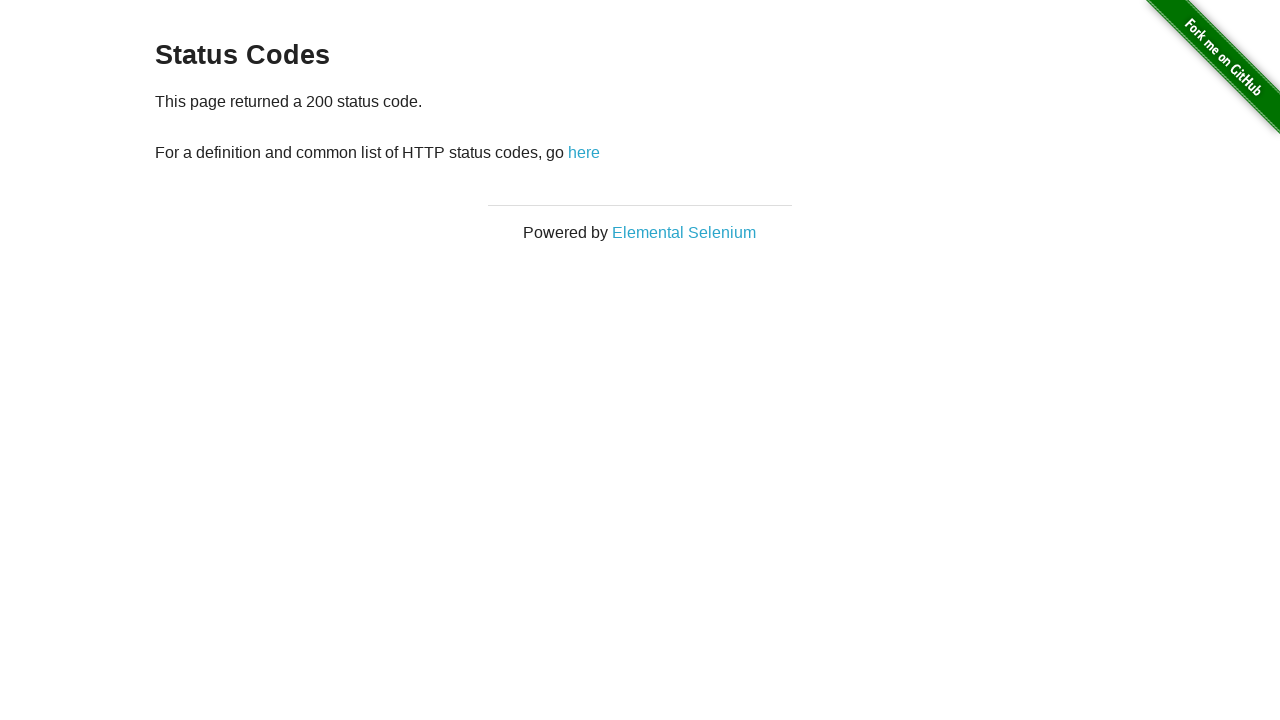

Navigated to HTTP 200 status page
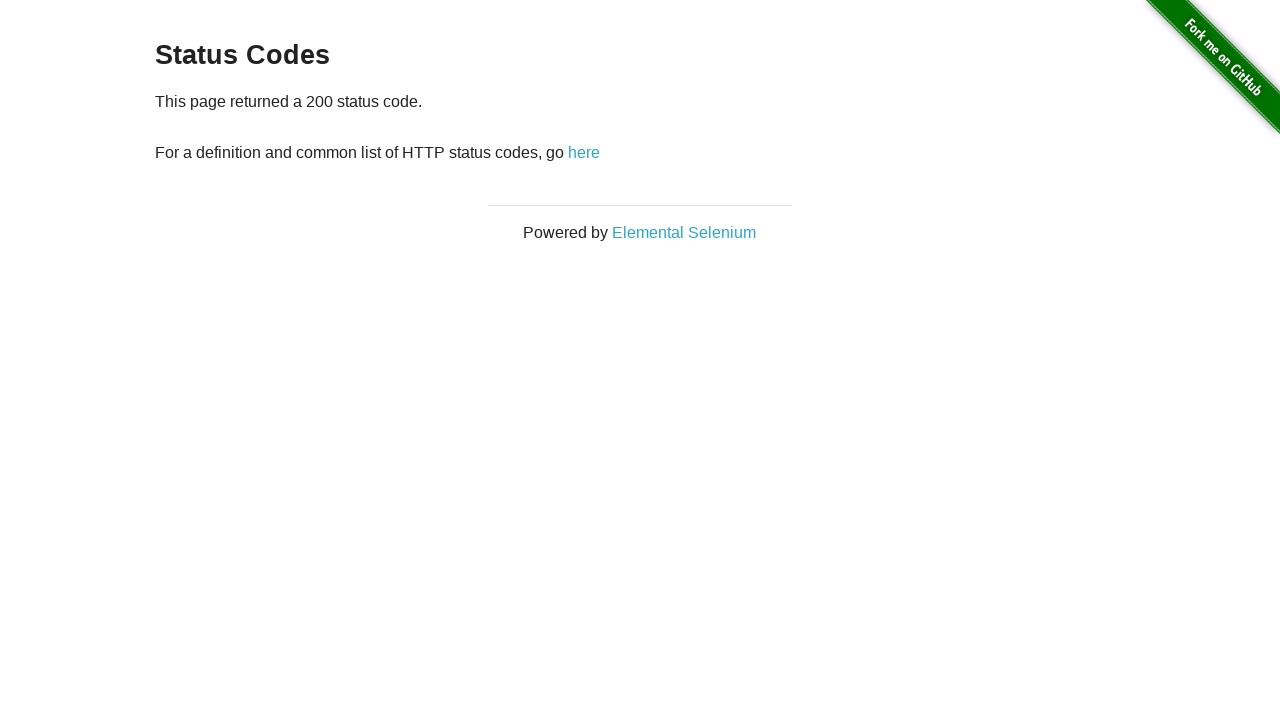

Clicked 'here' link to return from HTTP 200 page at (584, 152) on text=here
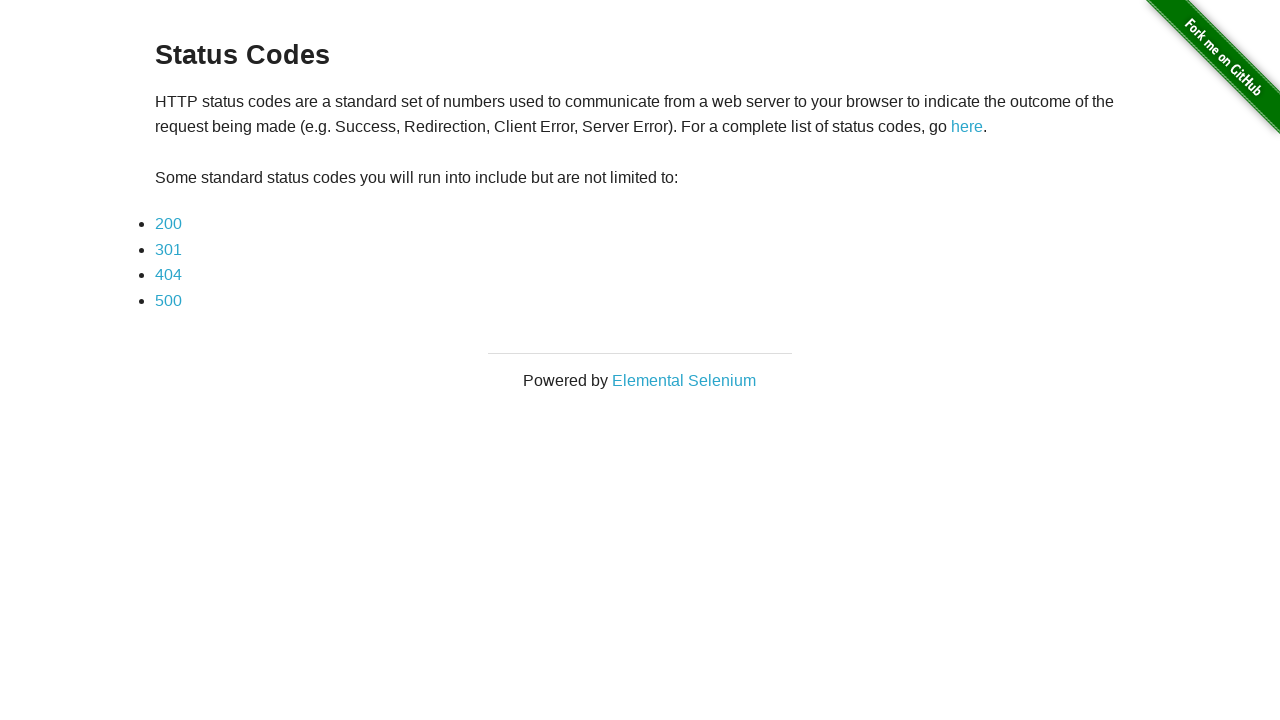

Clicked on HTTP 301 status code link at (168, 249) on text=301
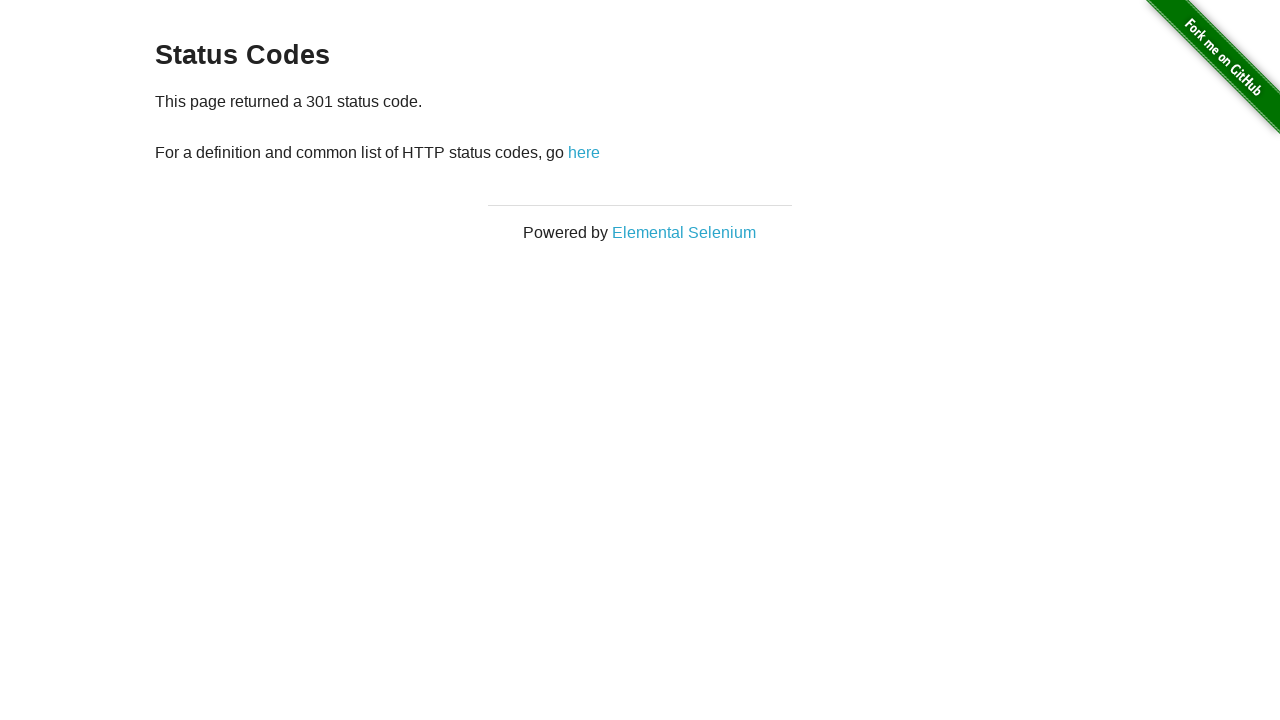

Navigated to HTTP 301 status page
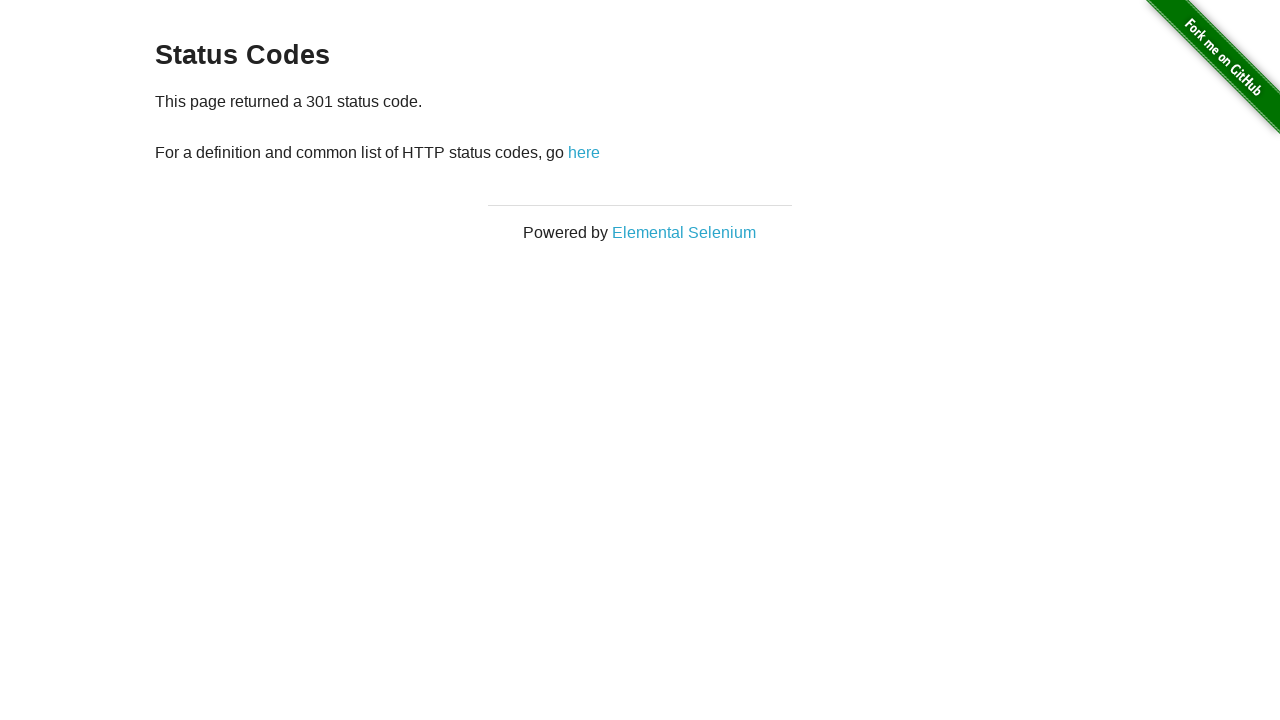

Clicked 'here' link to return from HTTP 301 page at (584, 152) on text=here
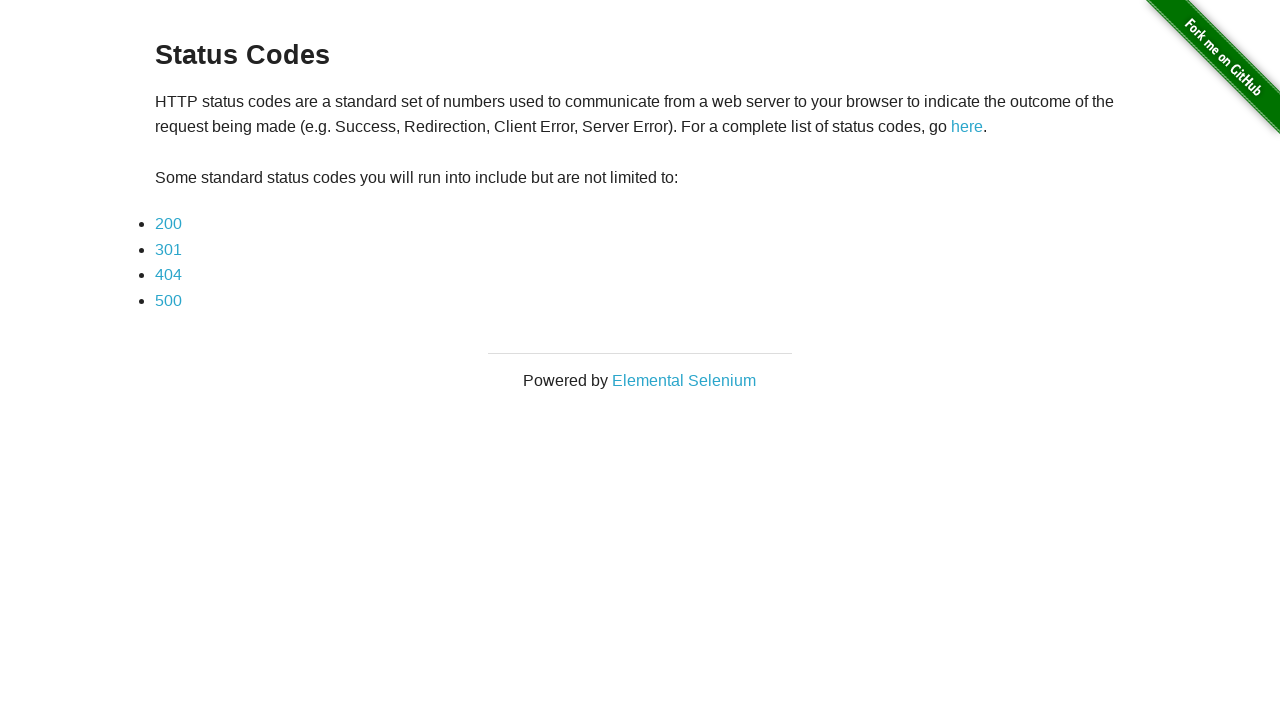

Clicked on HTTP 404 status code link at (168, 275) on text=404
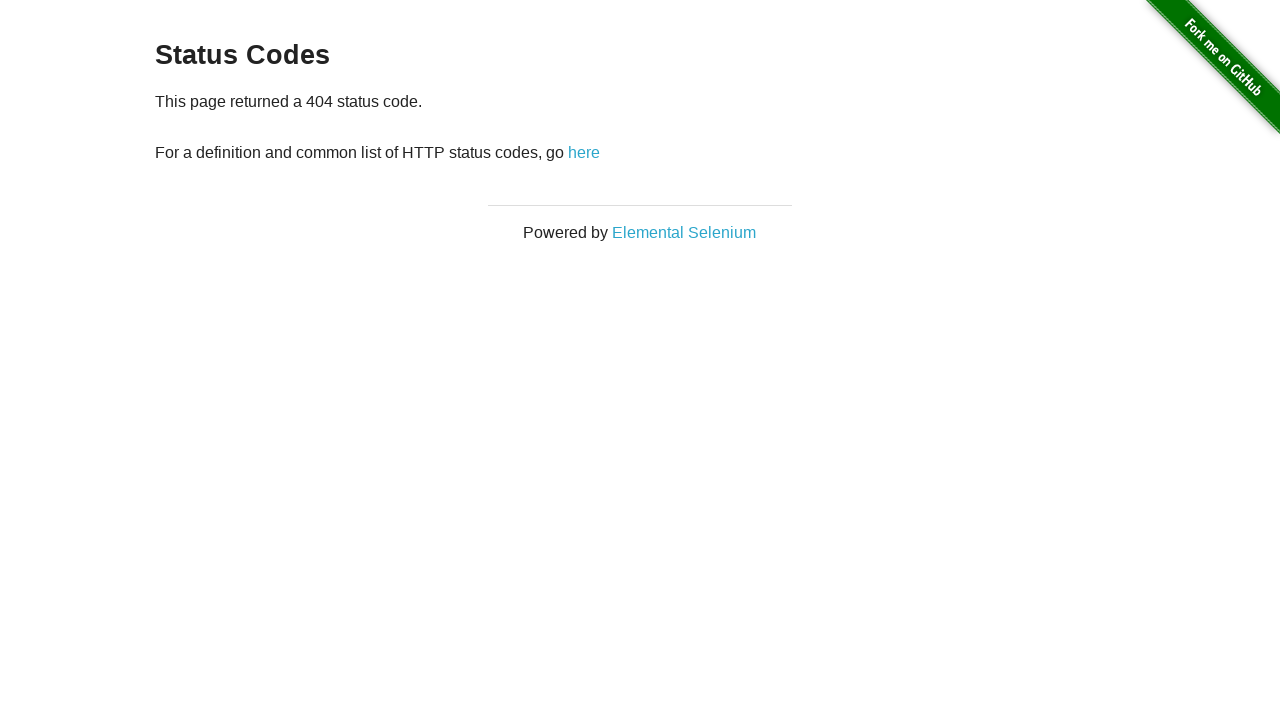

Navigated to HTTP 404 status page
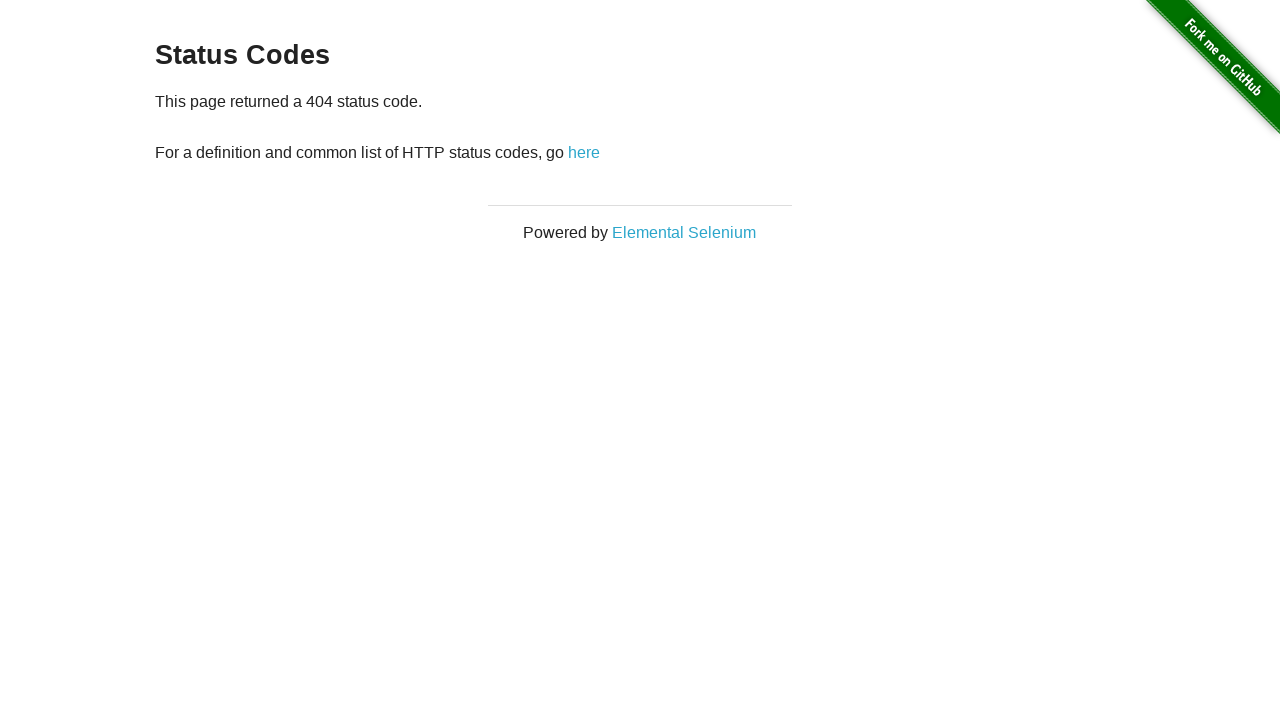

Clicked 'here' link to return from HTTP 404 page at (584, 152) on text=here
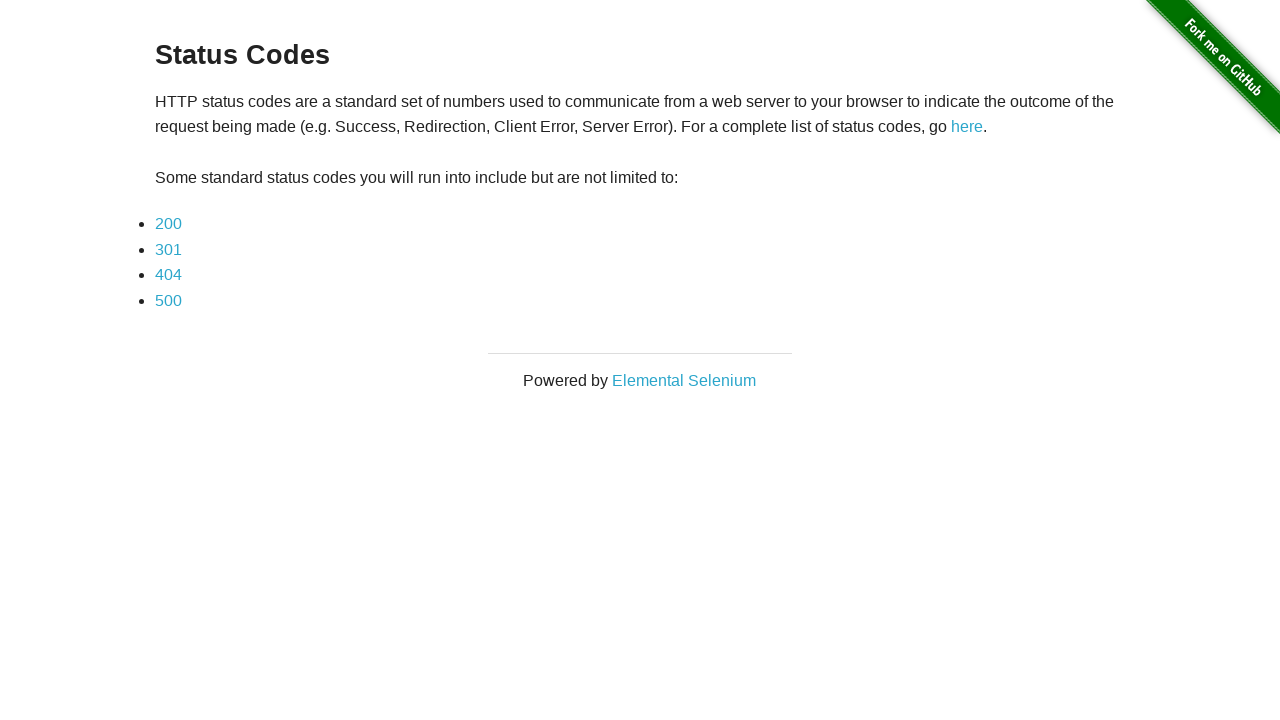

Clicked on HTTP 500 status code link at (168, 300) on text=500
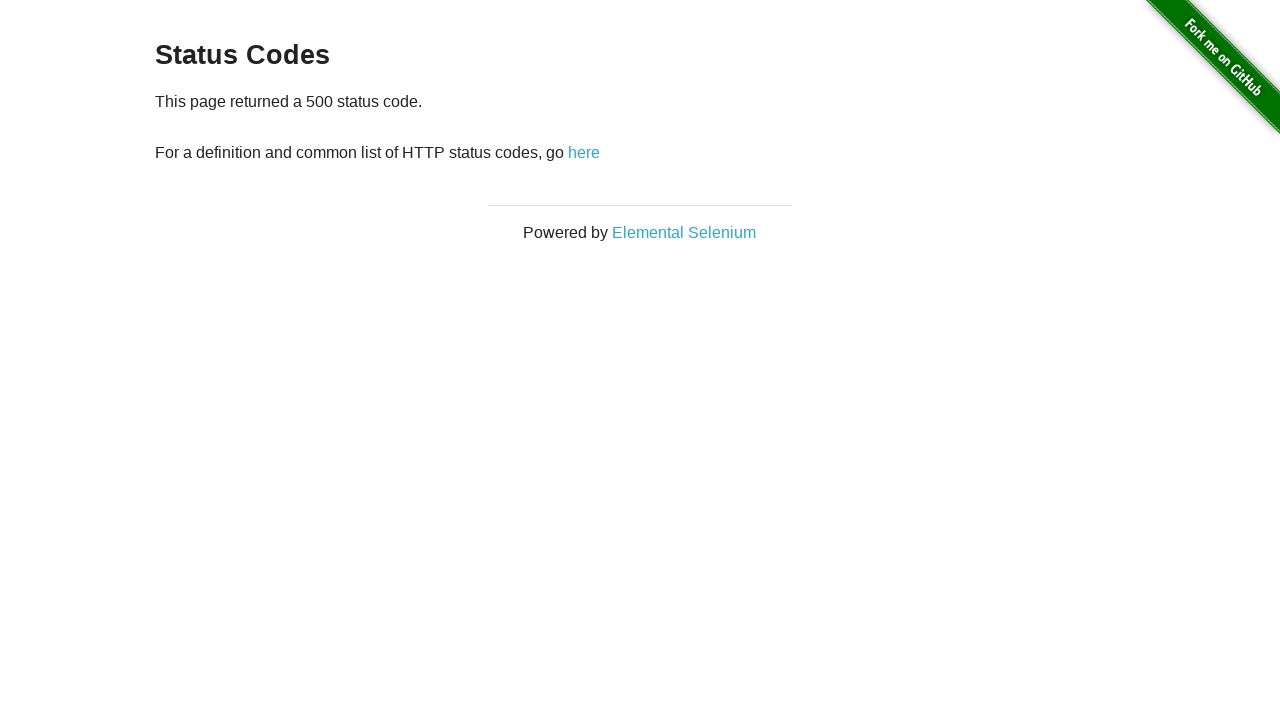

Navigated to HTTP 500 status page
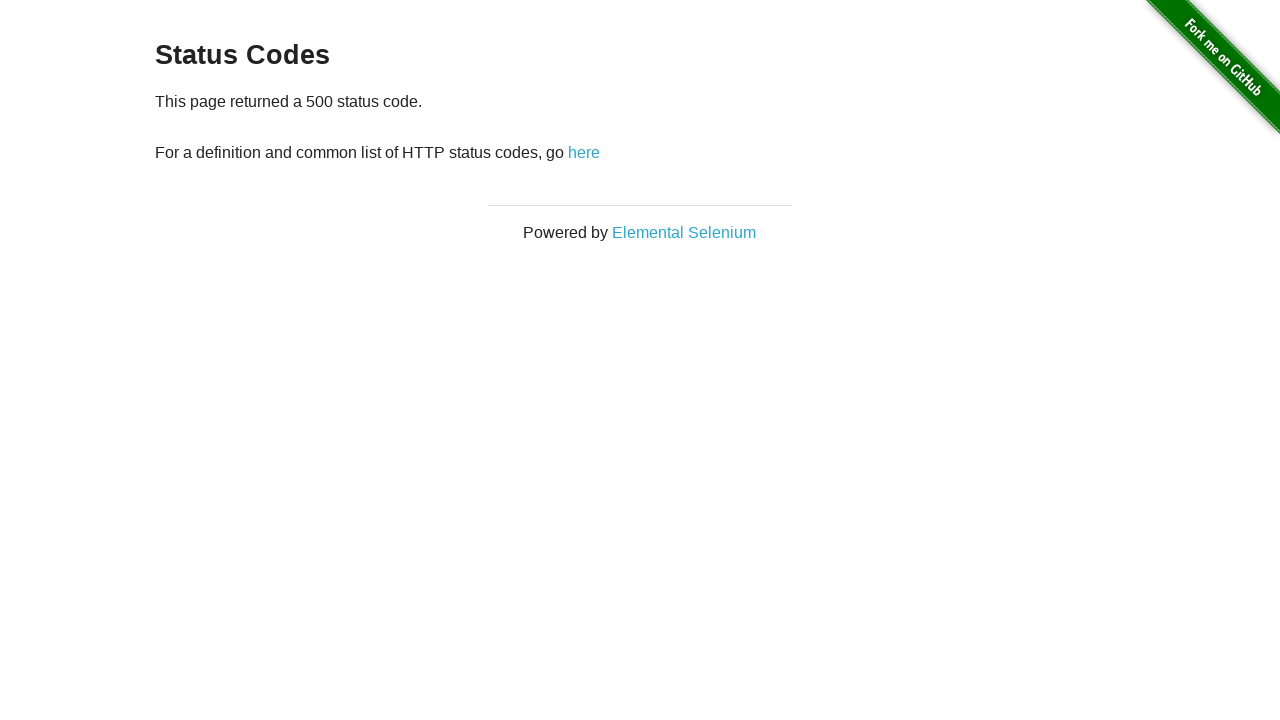

Clicked 'here' link to return from HTTP 500 page at (584, 152) on text=here
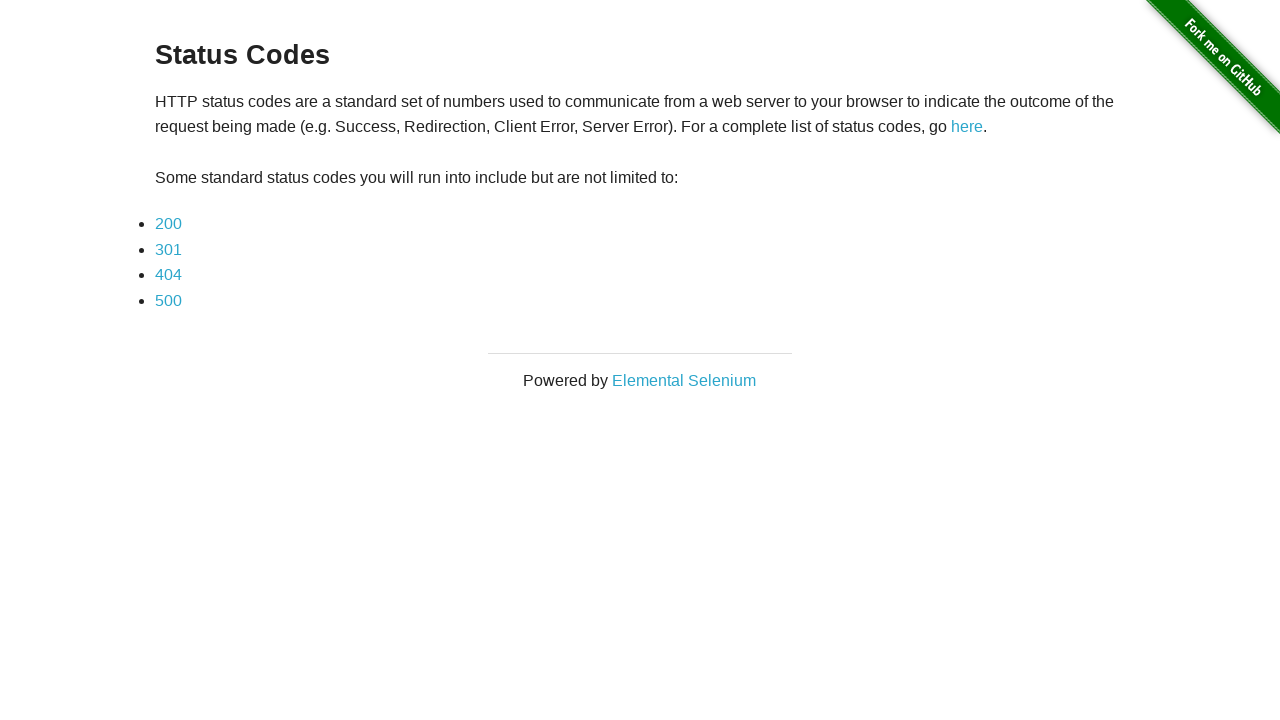

Returned to main status codes page
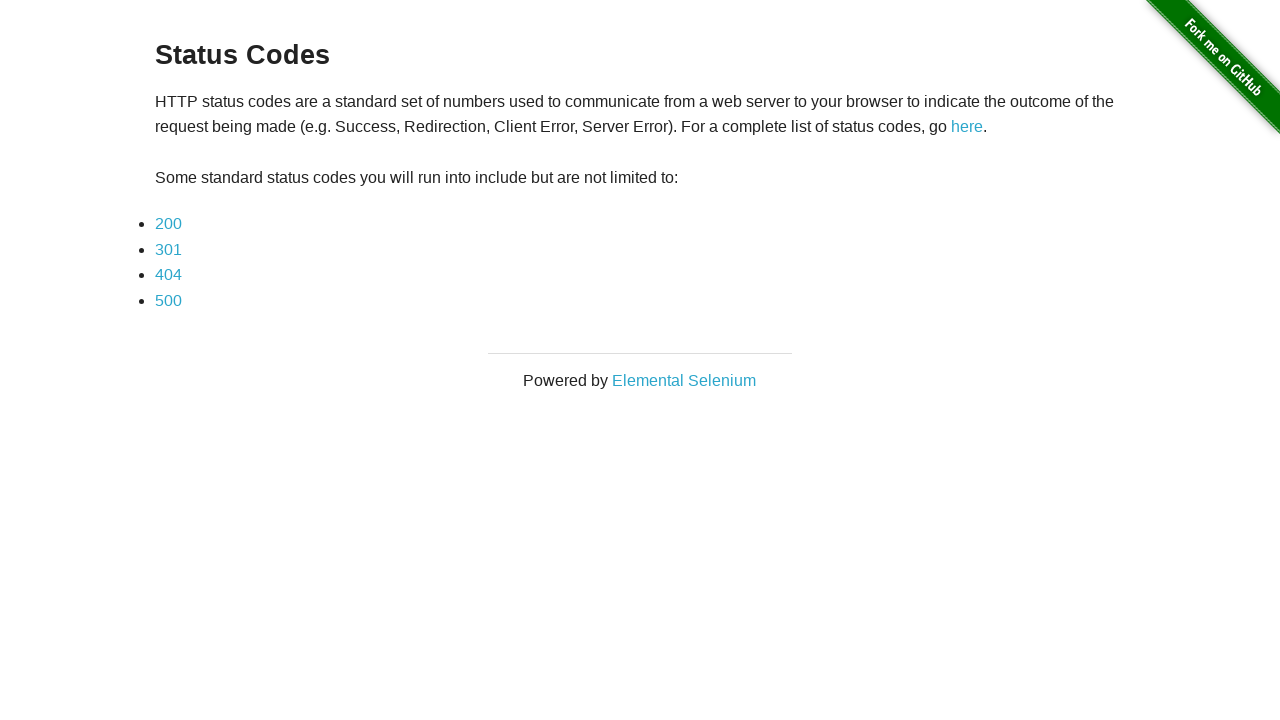

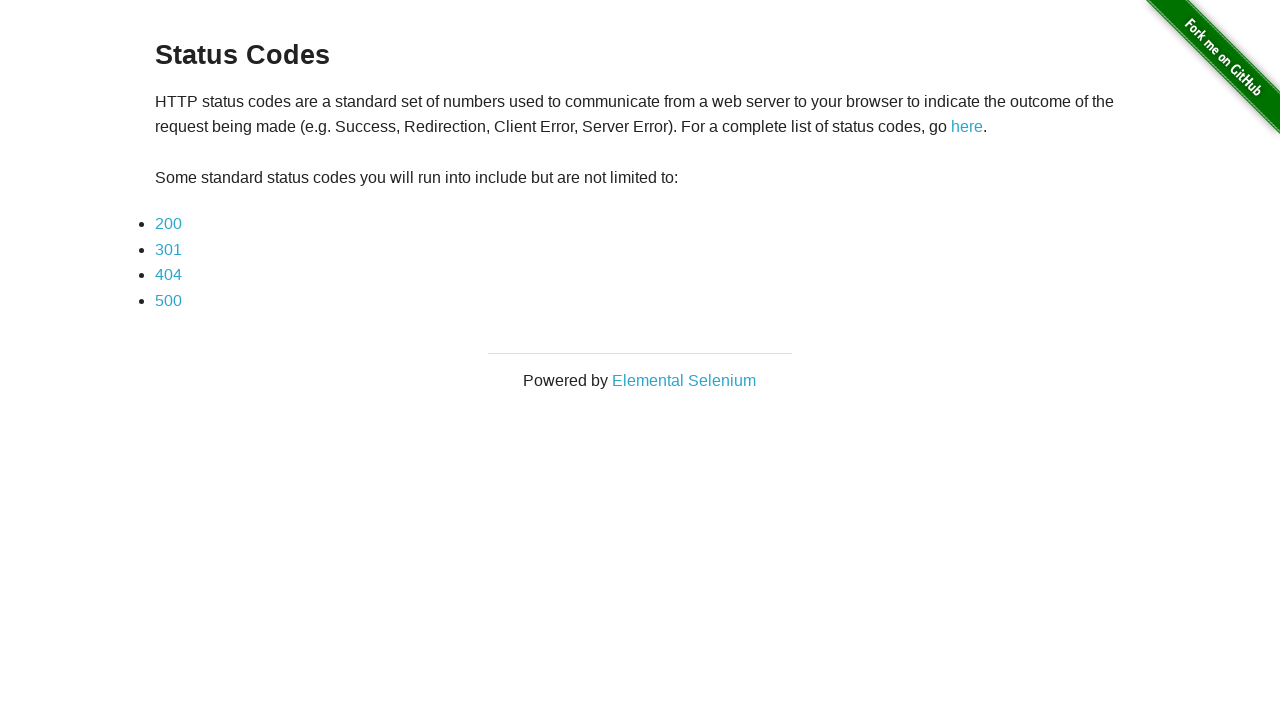